Demonstrates CSS first-child selector by clicking on a country flag dropdown and retrieving the first country option from the list

Starting URL: https://device.pcloudy.com/signup

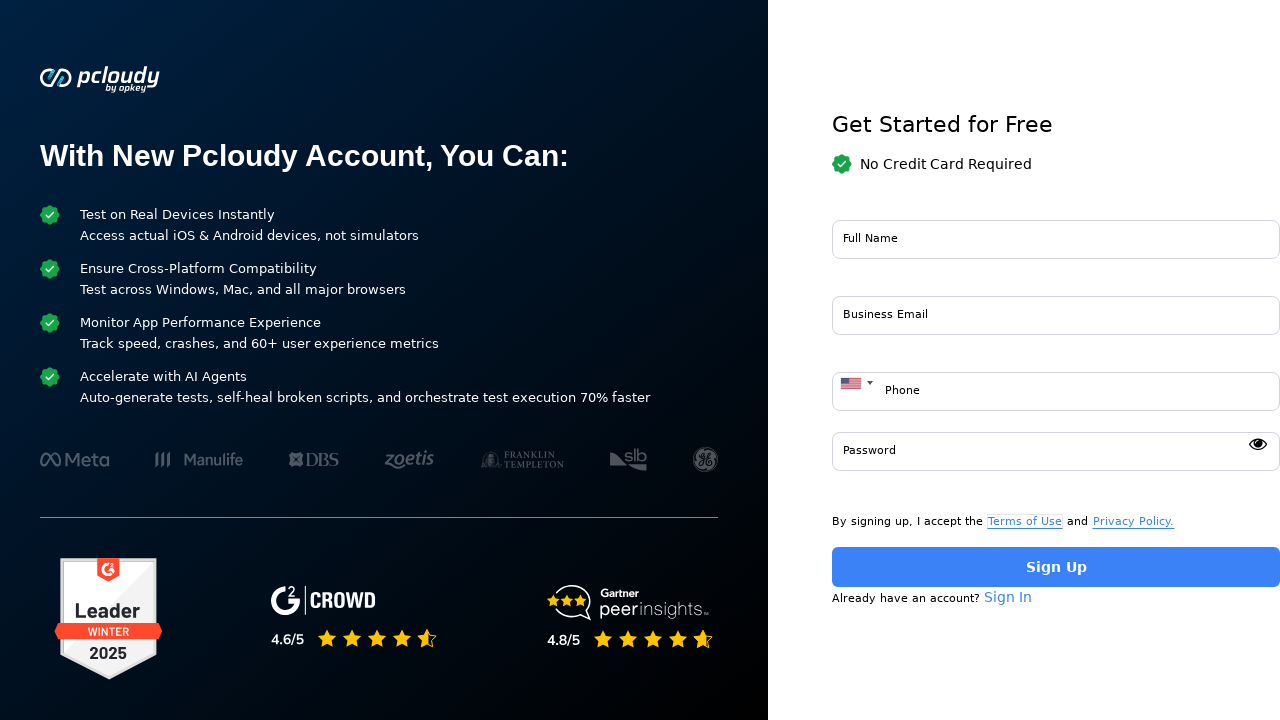

Clicked on country flag dropdown selector at (856, 383) on .iti__selected-flag
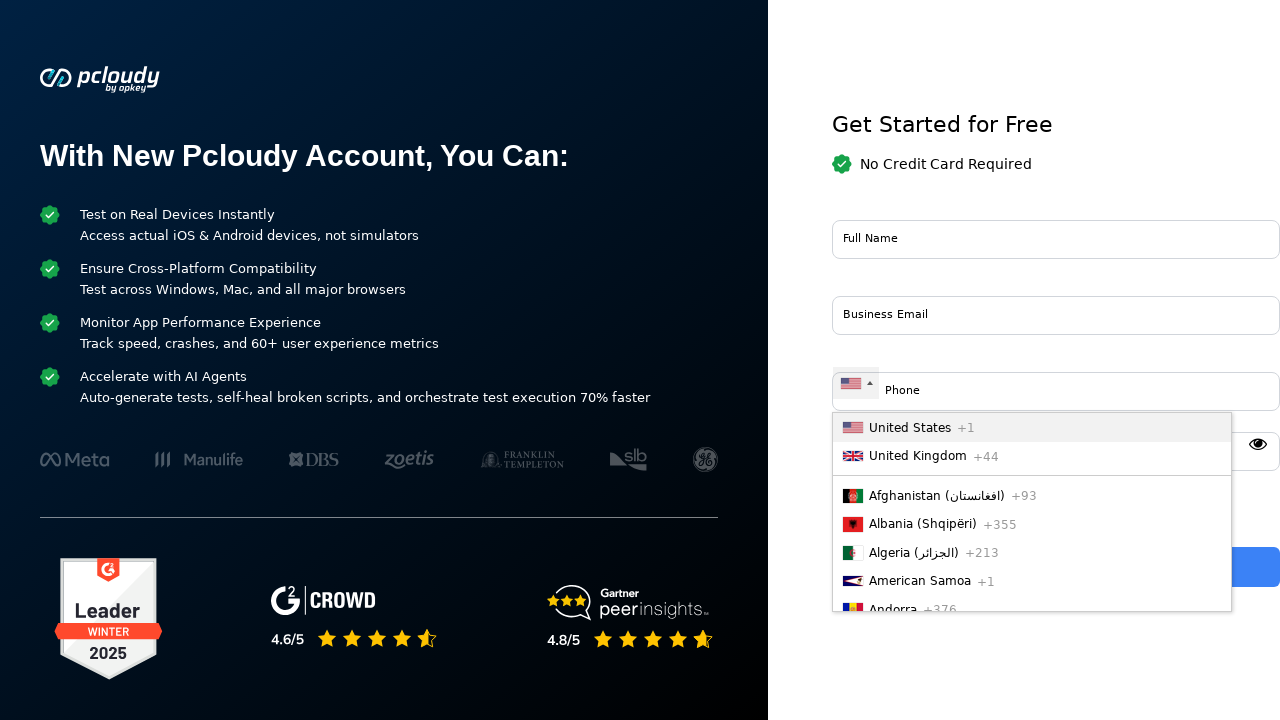

Country listbox dropdown became visible
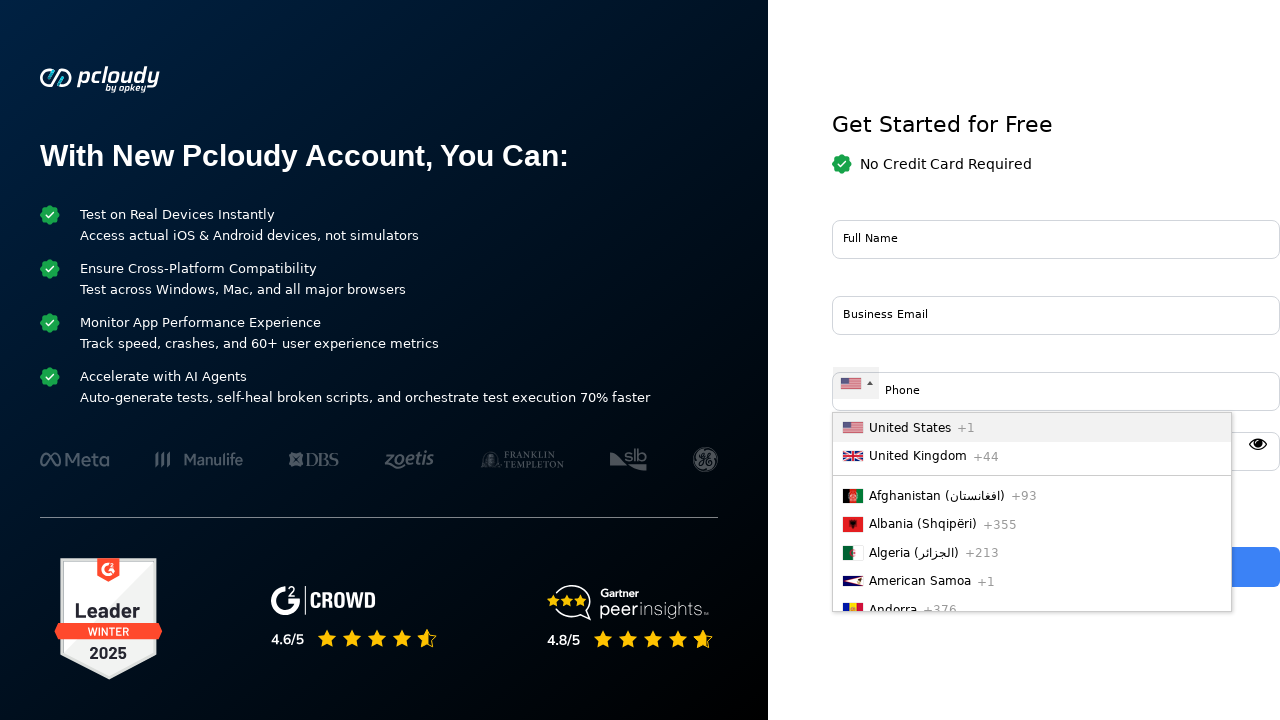

Retrieved first country option from list: United States+1
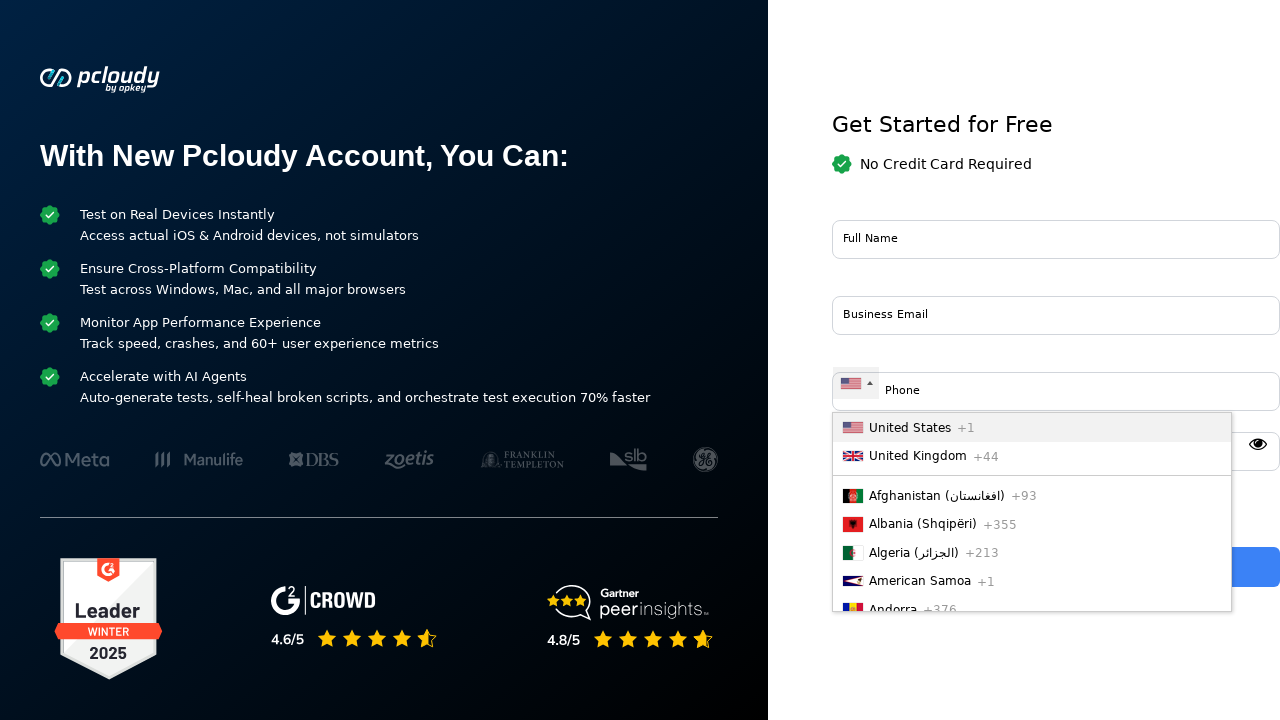

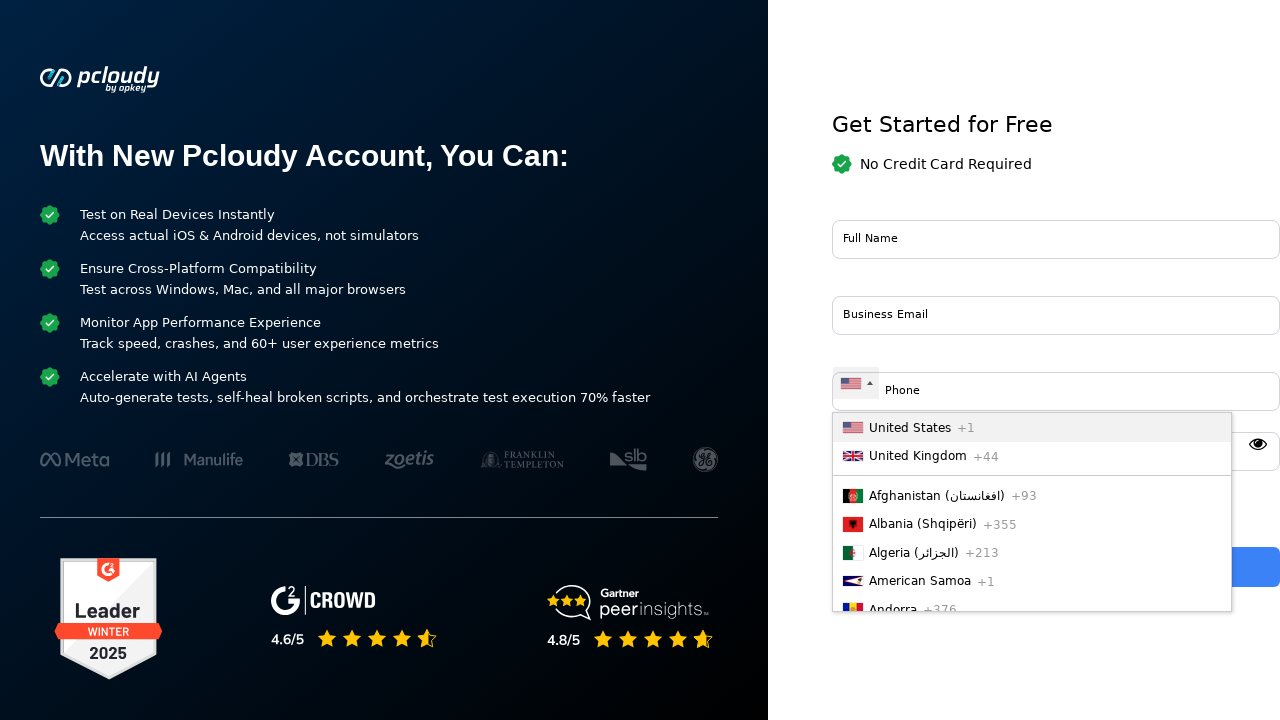